Tests checkbox and radio button interactions on the Bootswatch default theme page by checking a default checkbox and selecting a radio button option

Starting URL: https://bootswatch.com/default/

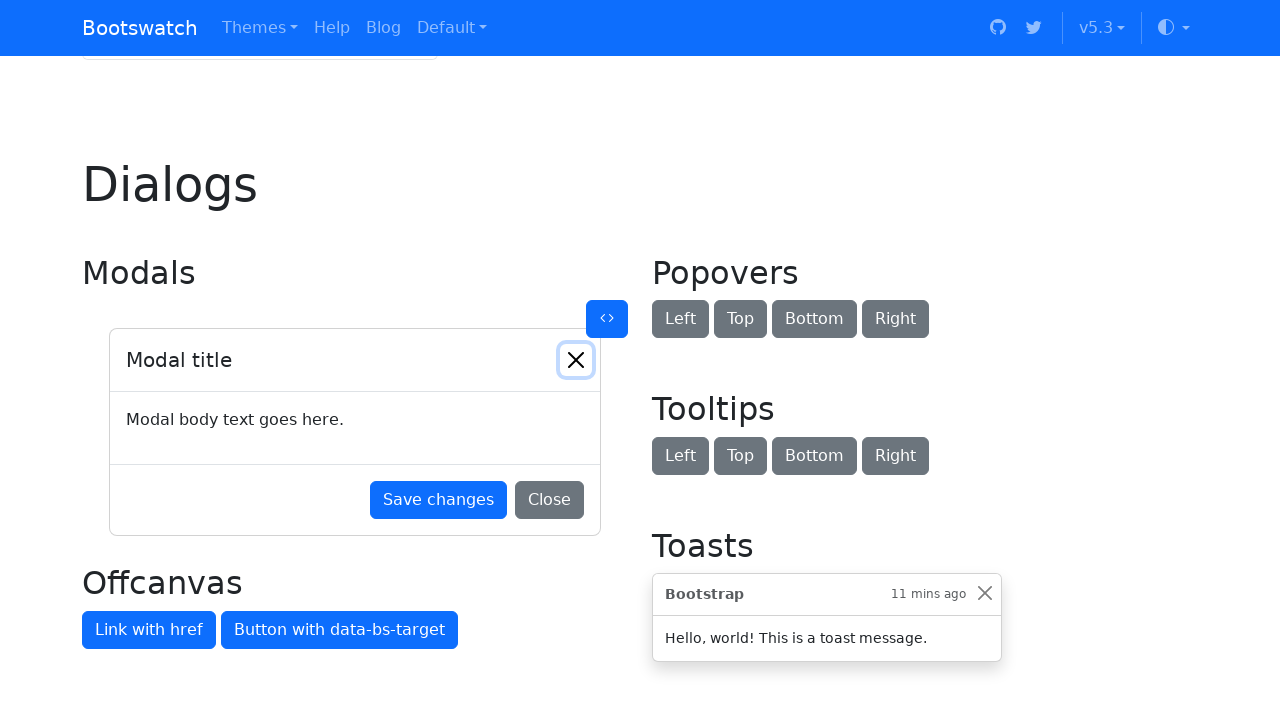

Located default checkbox element
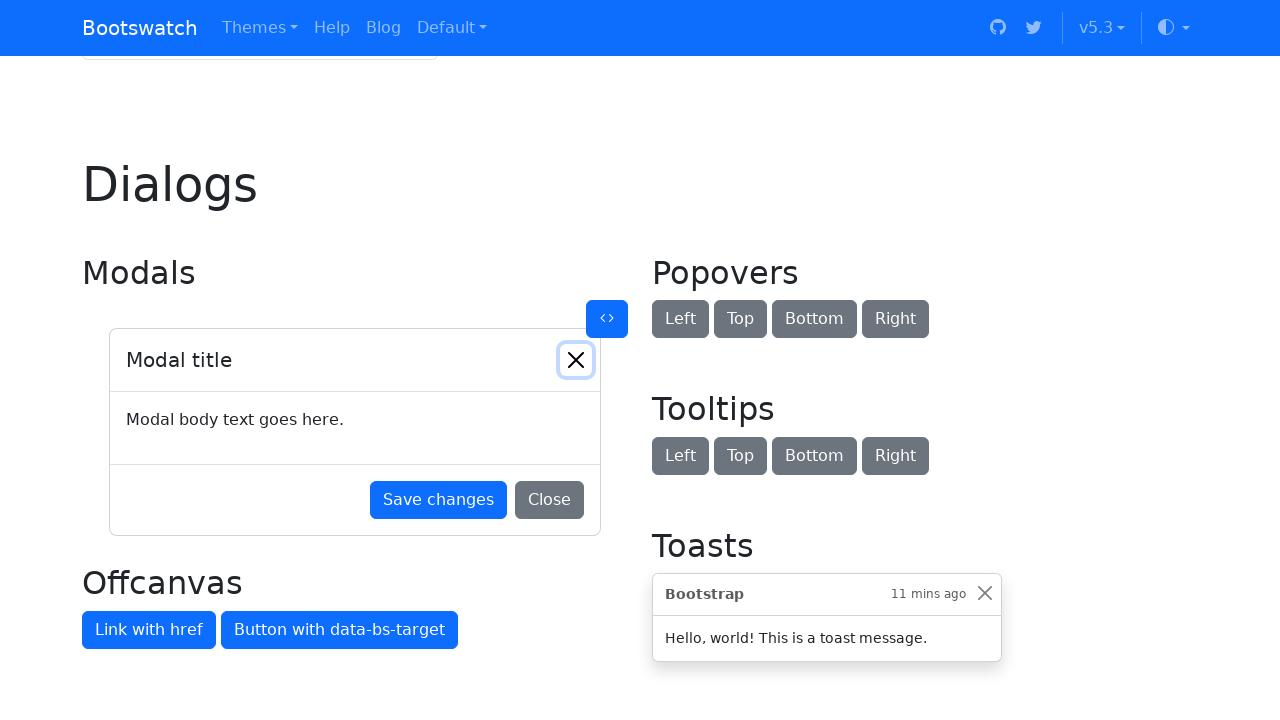

Checked the default checkbox at (90, 361) on internal:role=checkbox[name="Default checkbox"i]
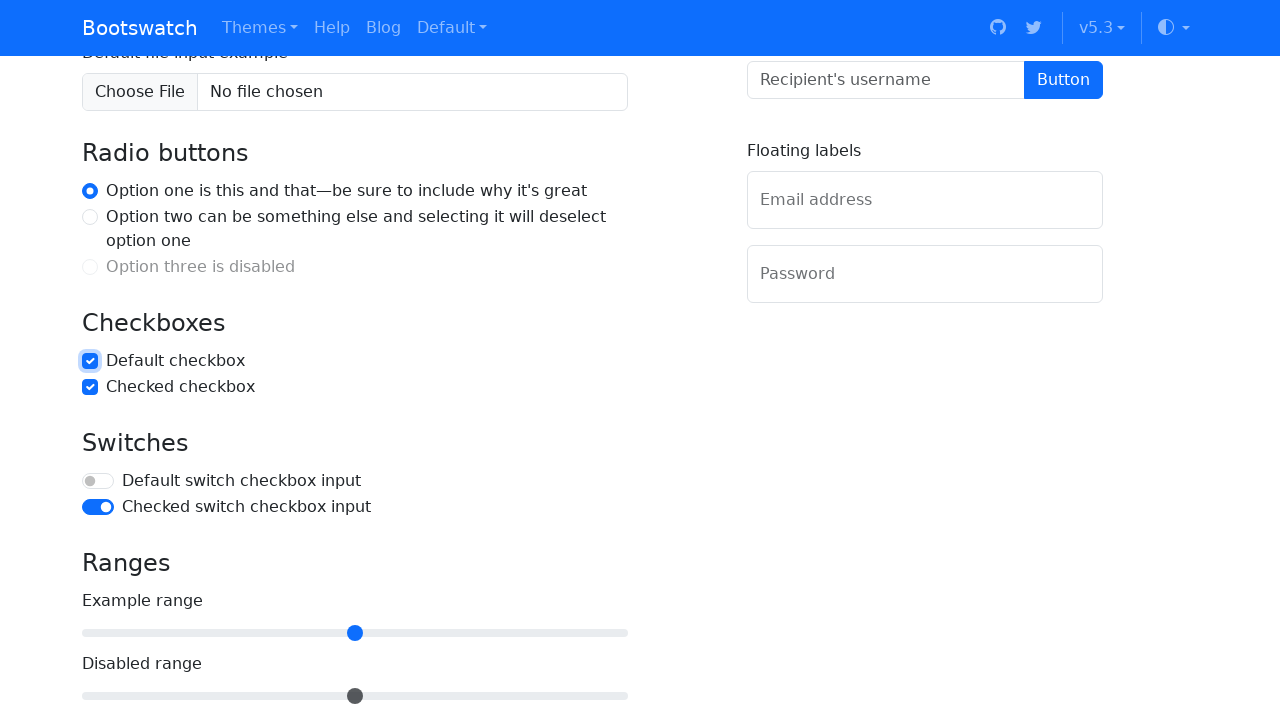

Located radio button 'Option two' element
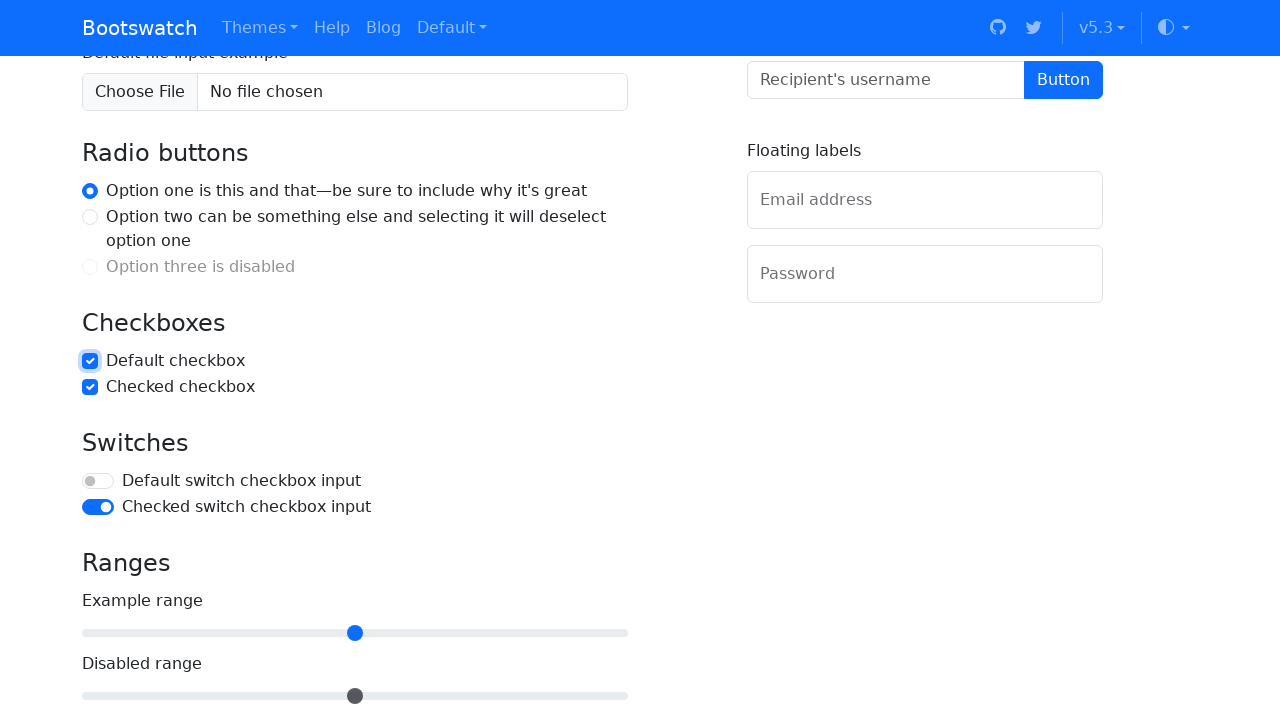

Selected radio button 'Option two' at (90, 217) on internal:role=radio[name="Option two can be something else and selecting it will
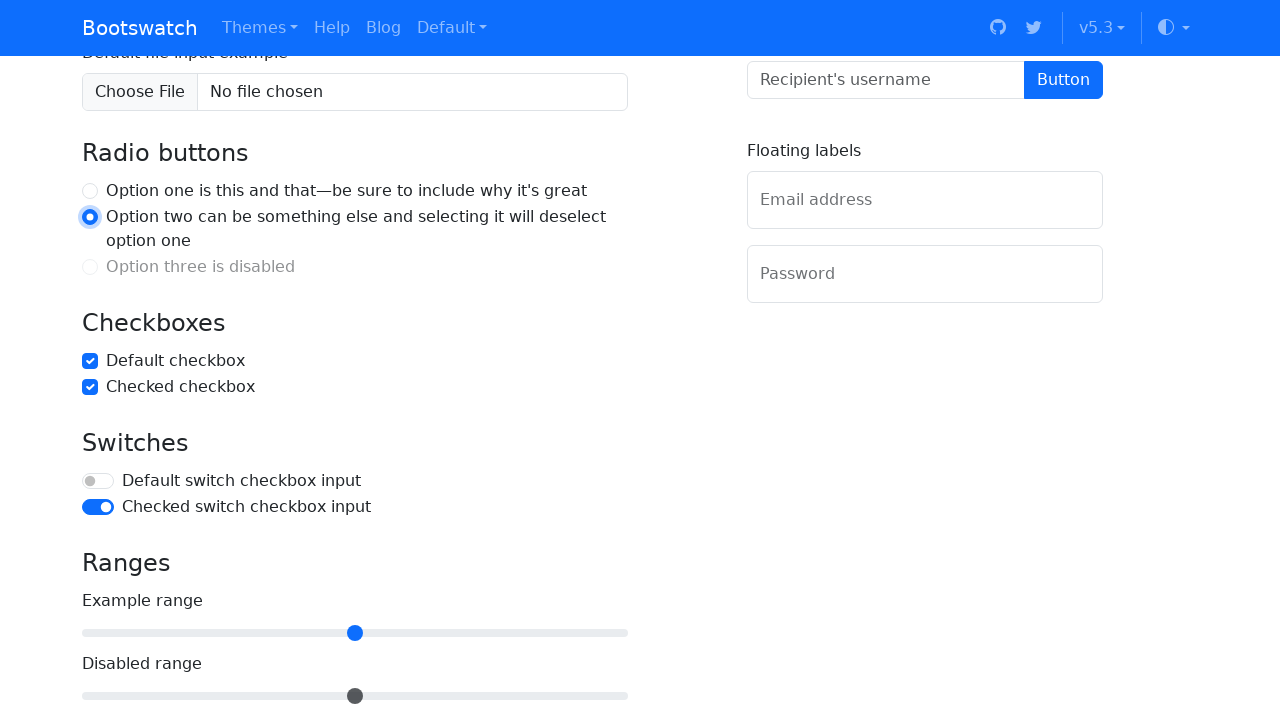

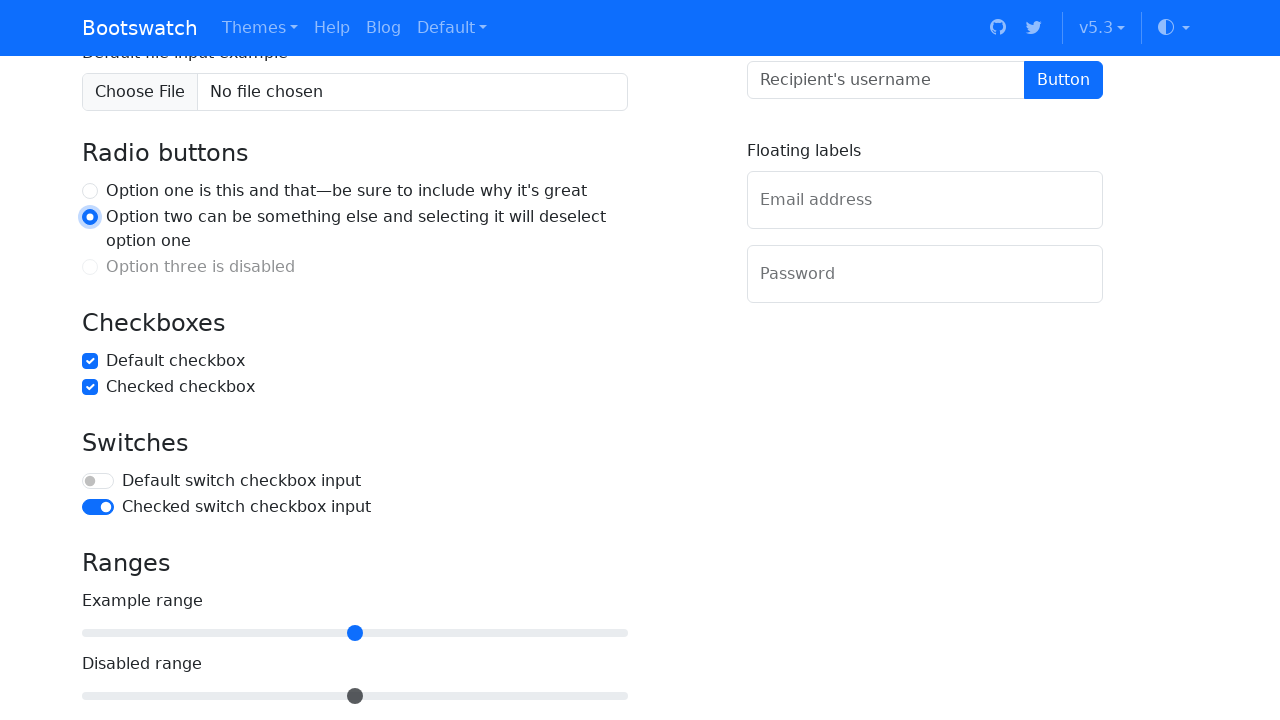